Navigates to the Calley "How Auto Dialer App Works" page with a mobile viewport size (360x640) to verify the page loads correctly on mobile resolution.

Starting URL: https://www.getcalley.com/how-calley-auto-dialer-app-works/

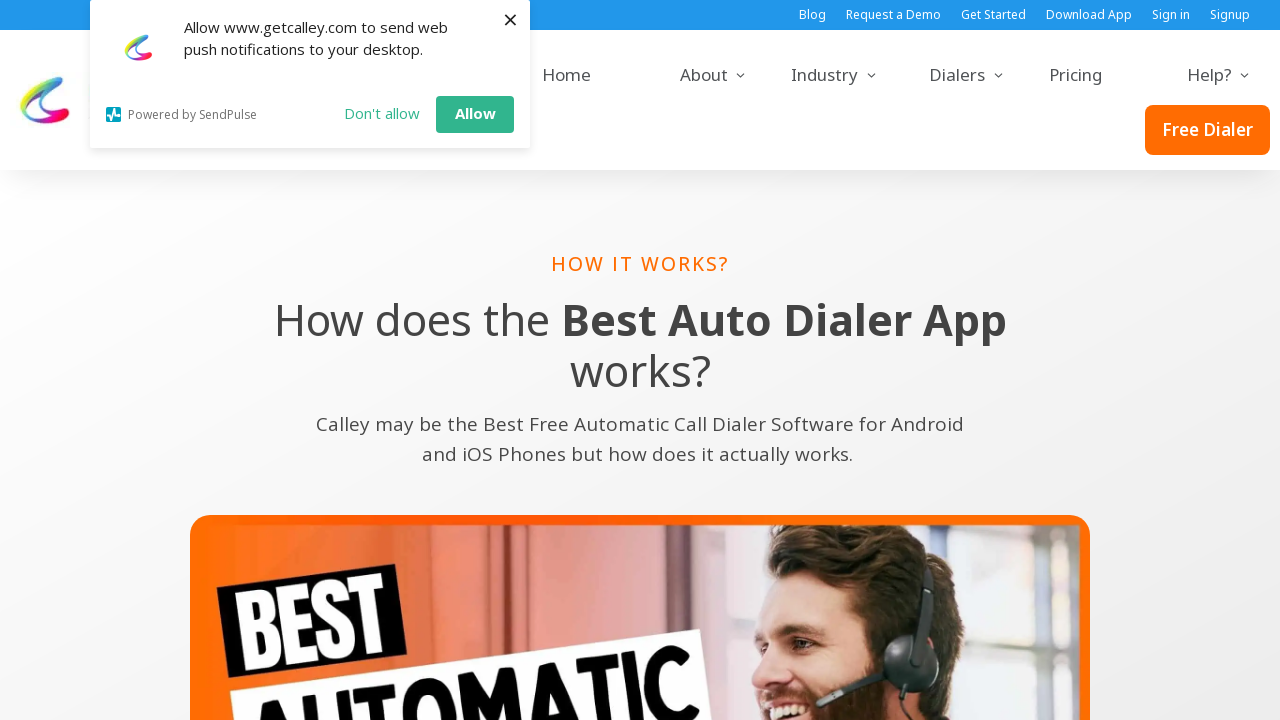

Set viewport size to mobile dimensions (360x640)
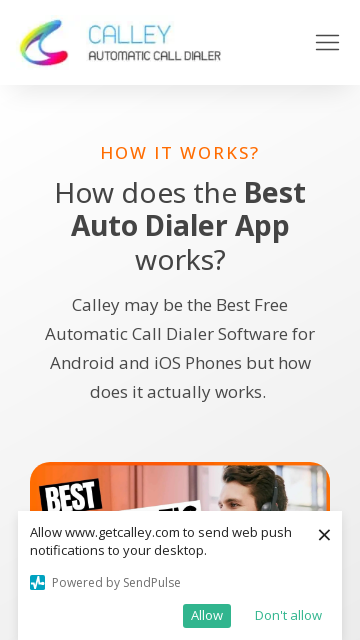

Page loaded successfully on mobile viewport
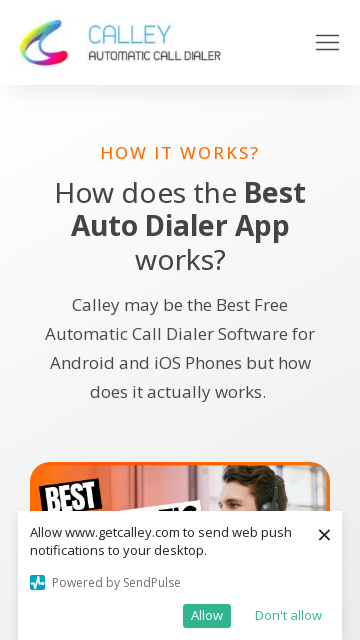

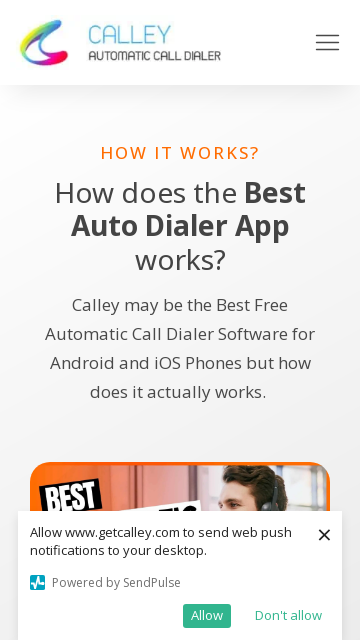